Tests adding a product by filling in the product name, price, and date stocked fields, then submitting the form

Starting URL: https://commitquality.com/add-product

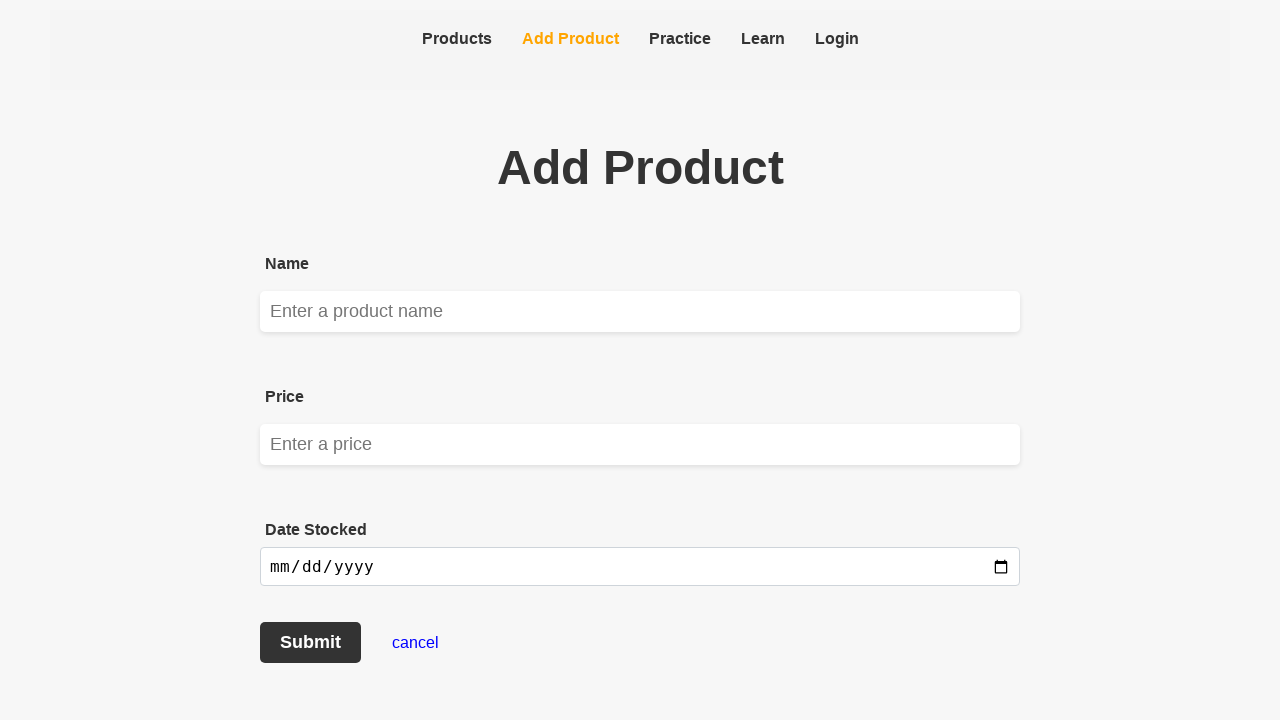

Navigated to add product page
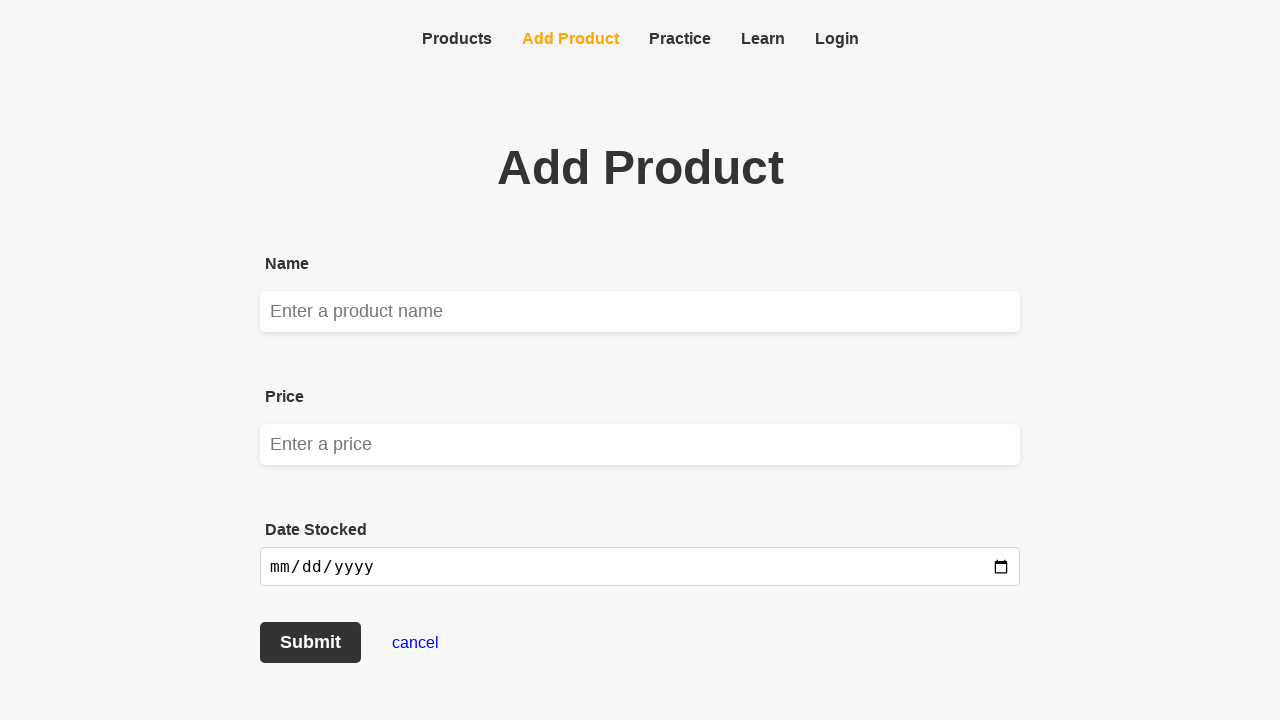

Filled product name field with 'Wireless Bluetooth Headphones' on internal:attr=[placeholder="Enter a product name"i]
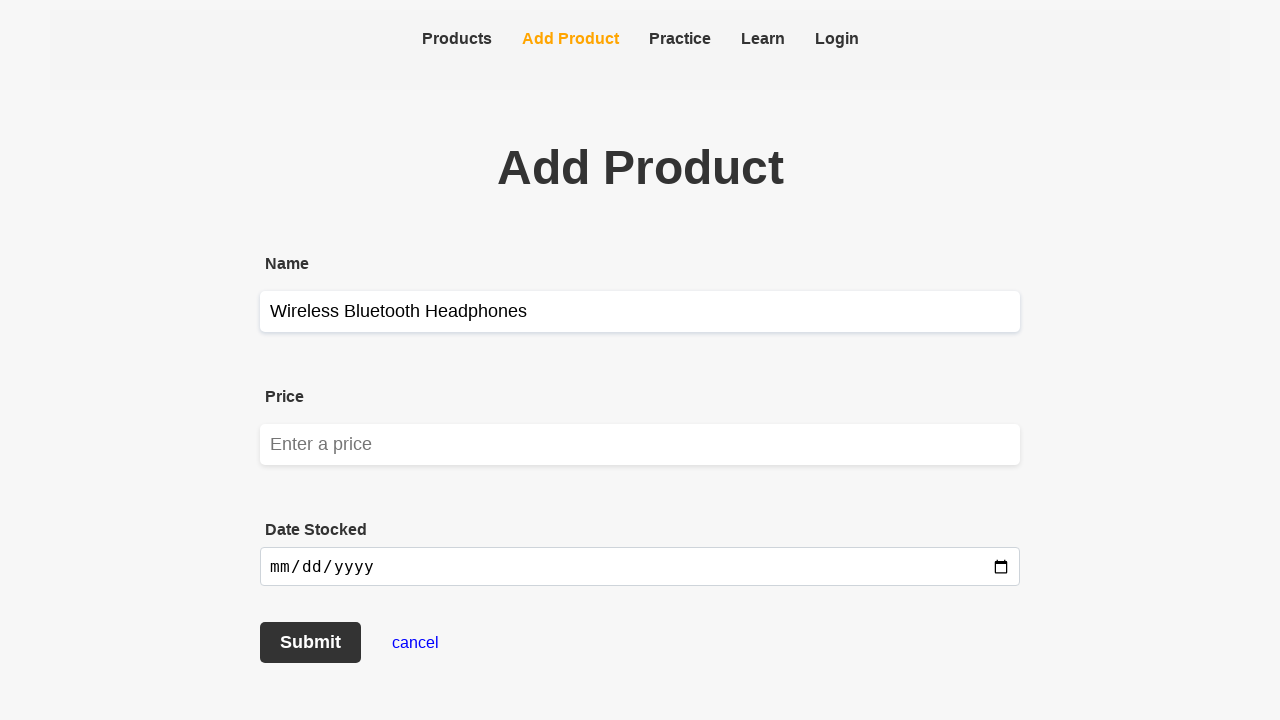

Filled price field with '79.99' on internal:attr=[placeholder="Enter a price"i]
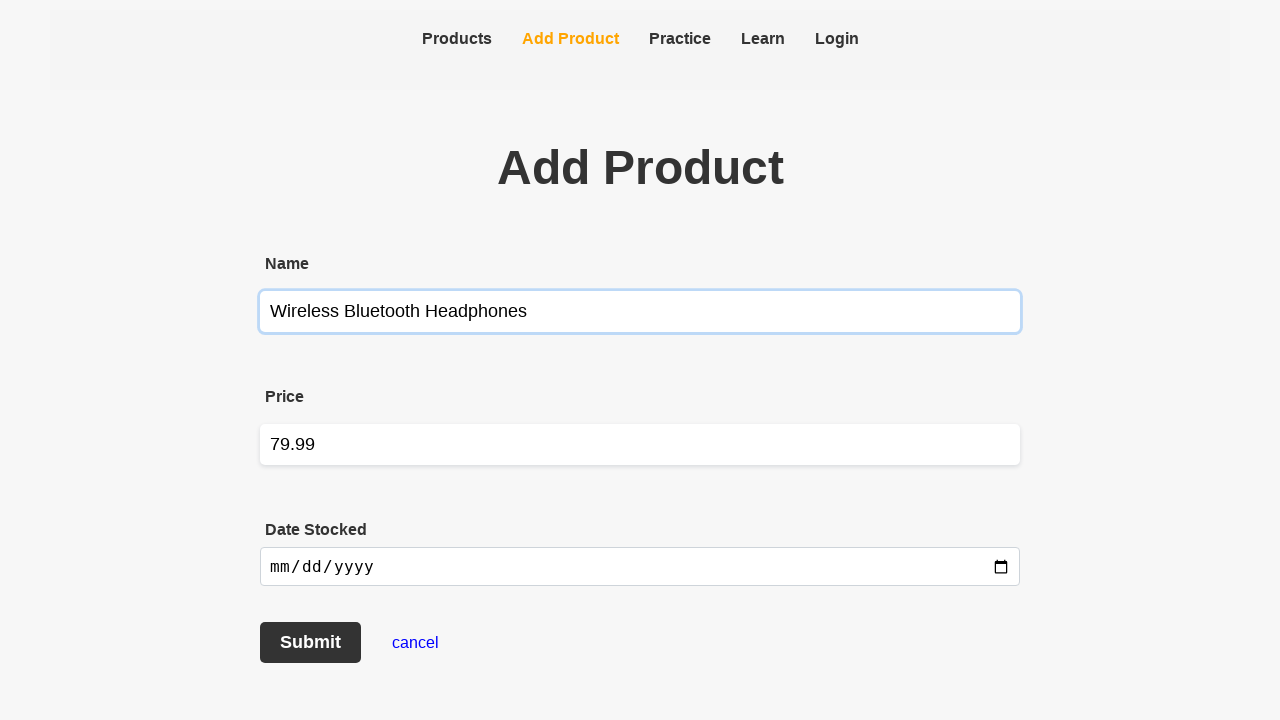

Filled date stocked field with '2024-03-15' on #dateStocked
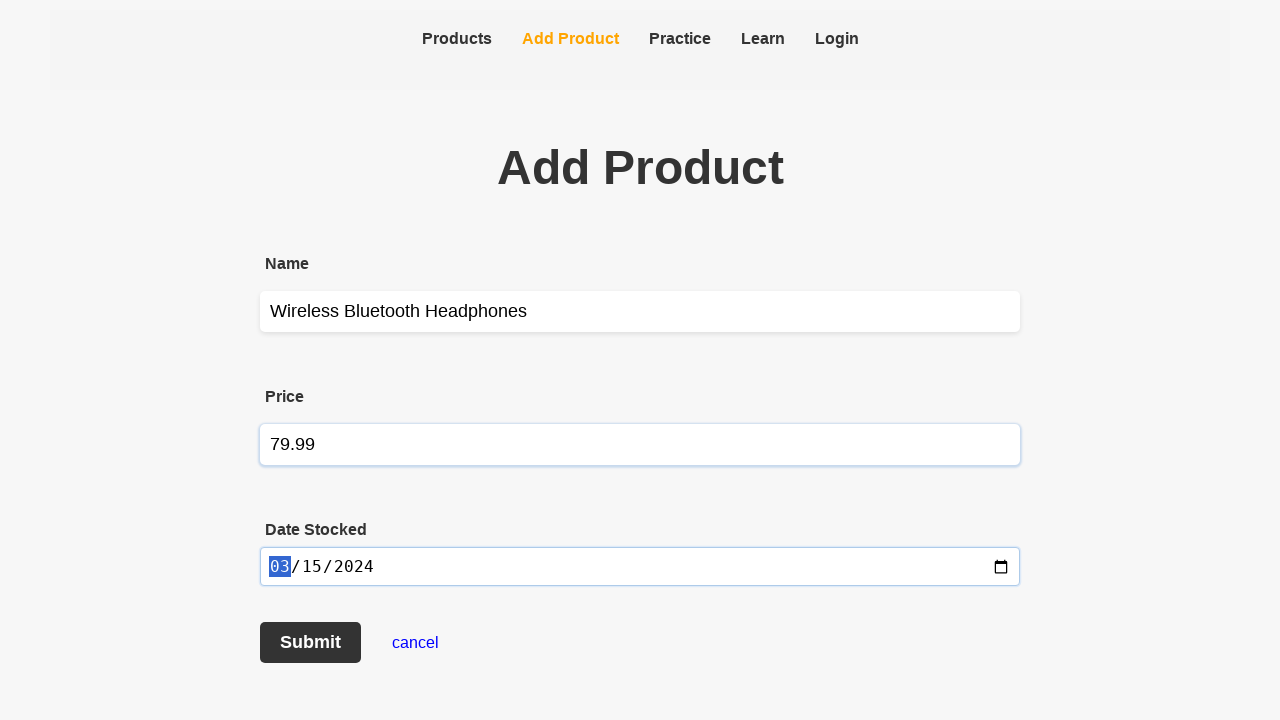

Clicked Submit button to add product at (310, 642) on internal:role=button[name="Submit"i]
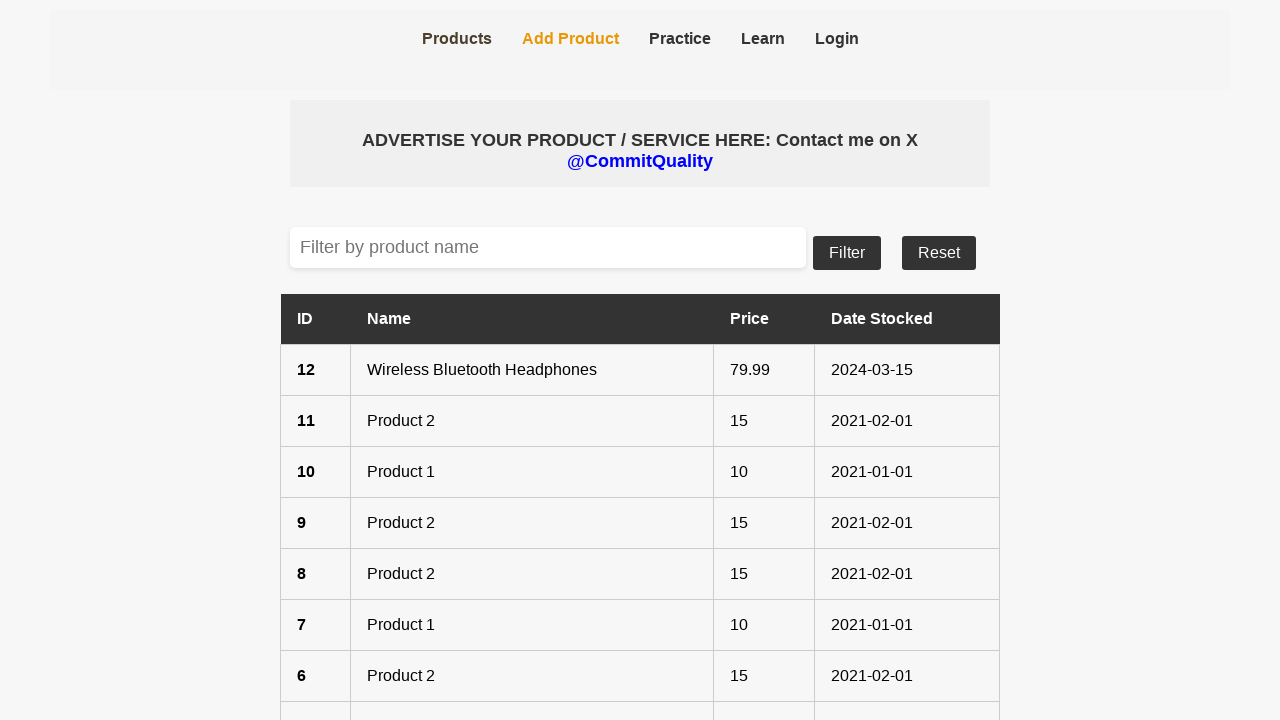

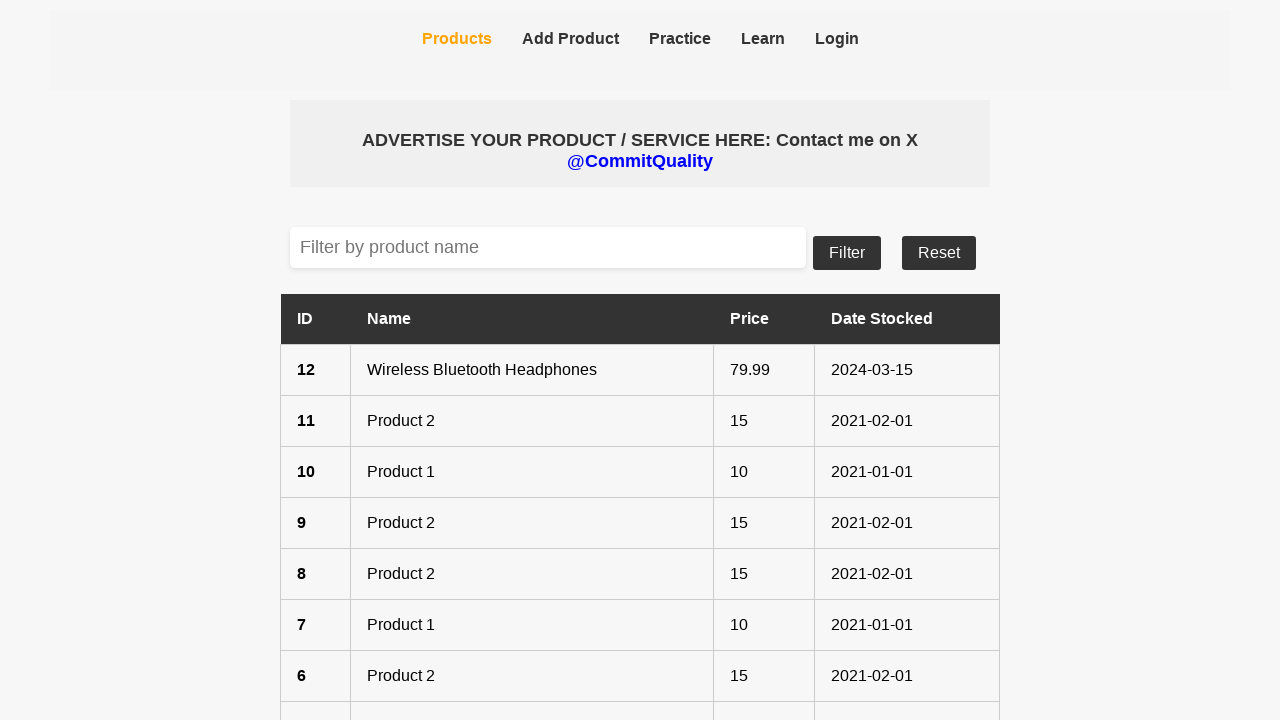